Tests hover functionality by moving the mouse over the first avatar image and verifying that the additional user information caption becomes visible.

Starting URL: http://the-internet.herokuapp.com/hovers

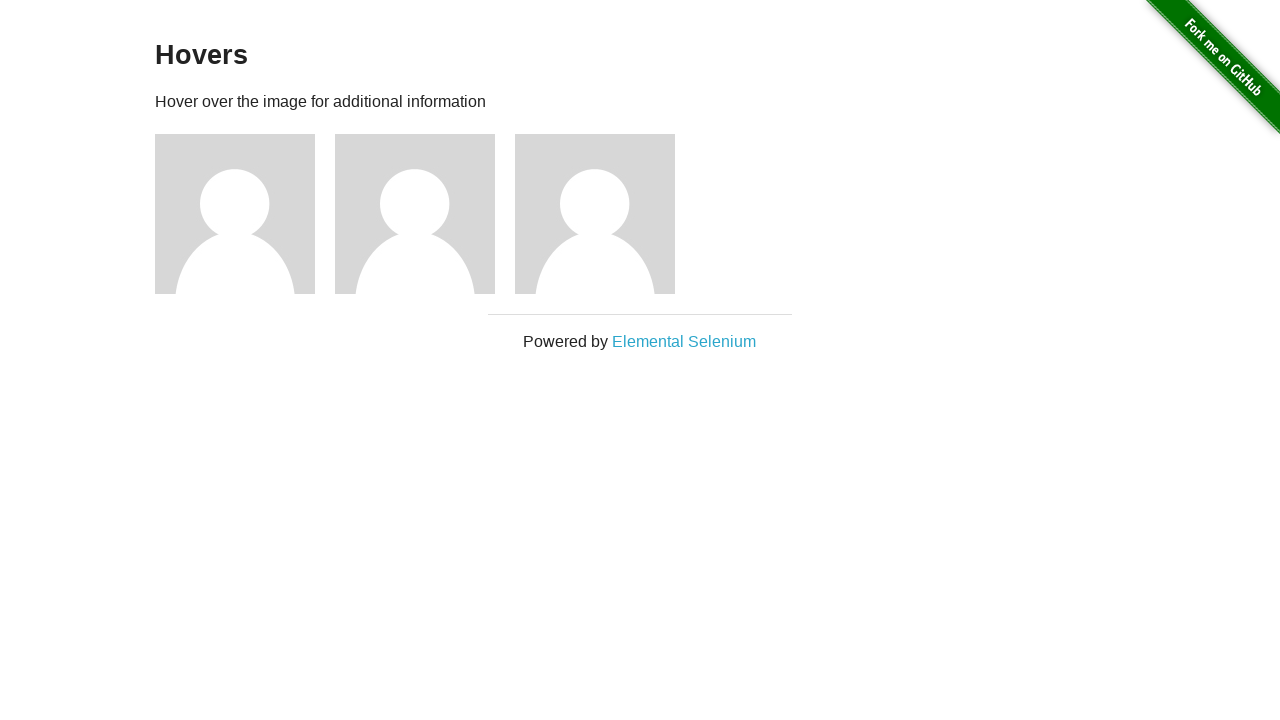

Hovered over the first avatar image at (245, 214) on .figure >> nth=0
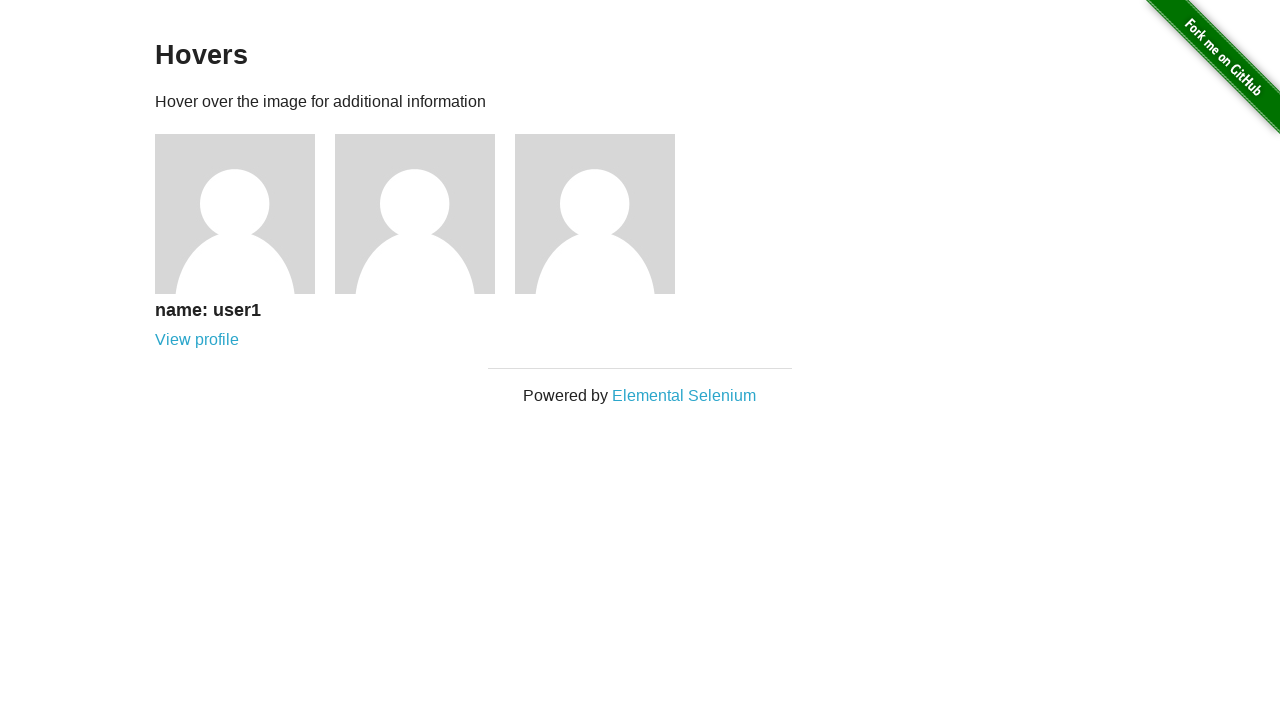

User information caption became visible after hover
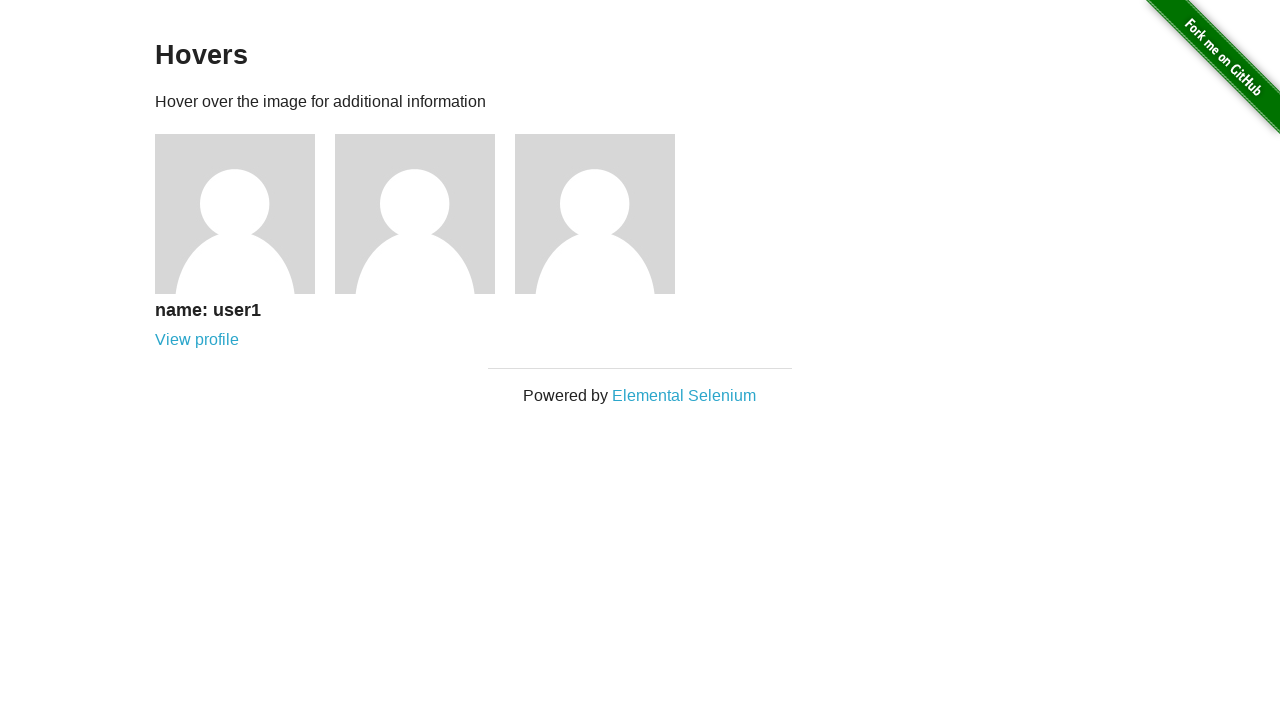

Verified that the caption is visible
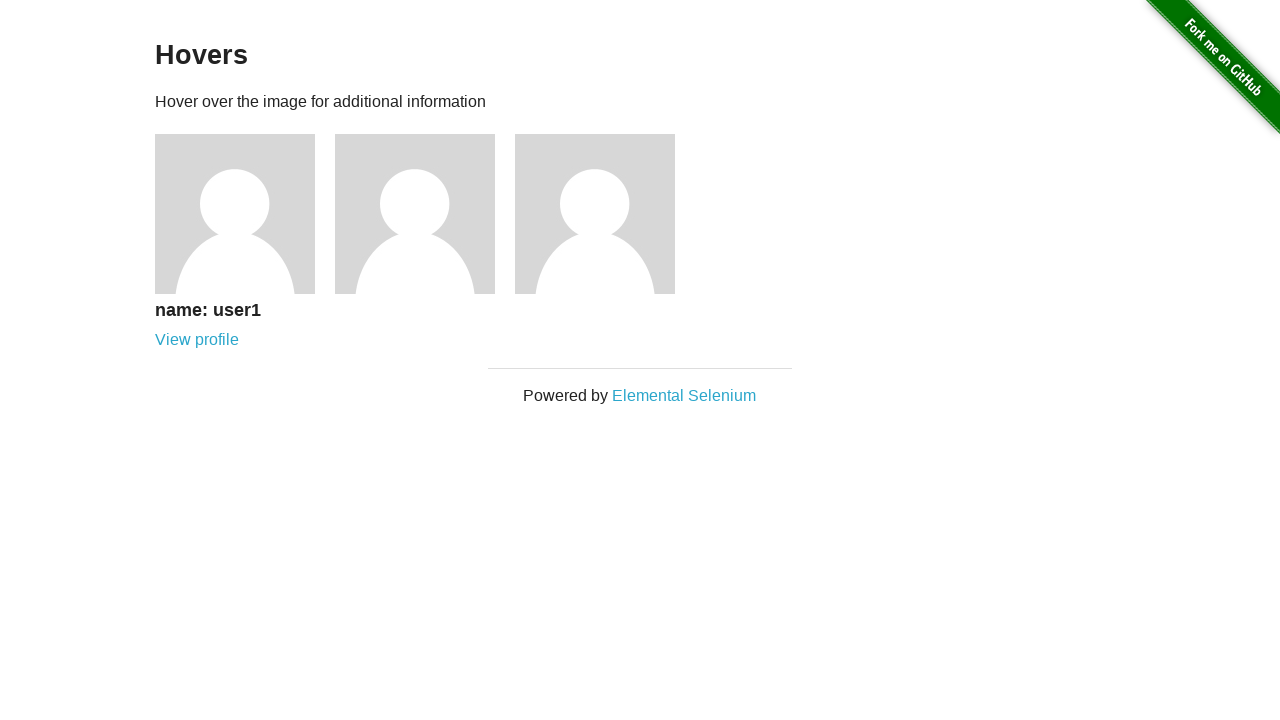

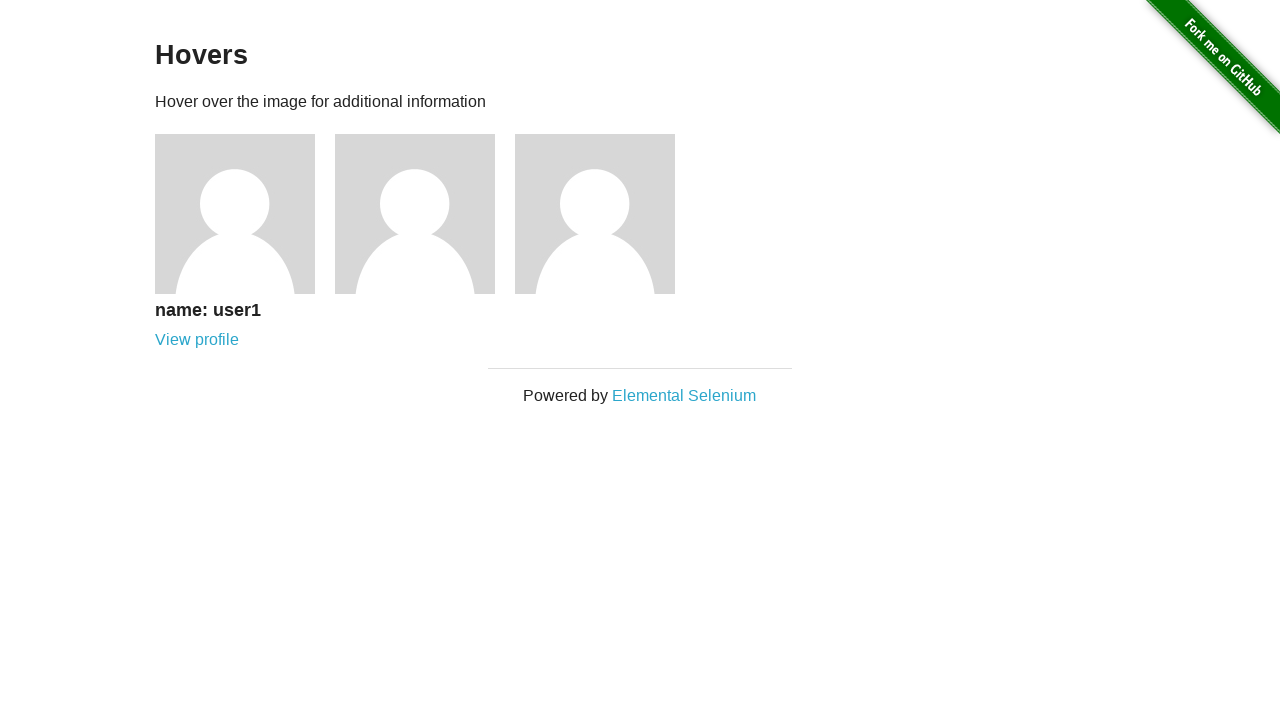